Tests filtering to display only completed todo items

Starting URL: https://demo.playwright.dev/todomvc

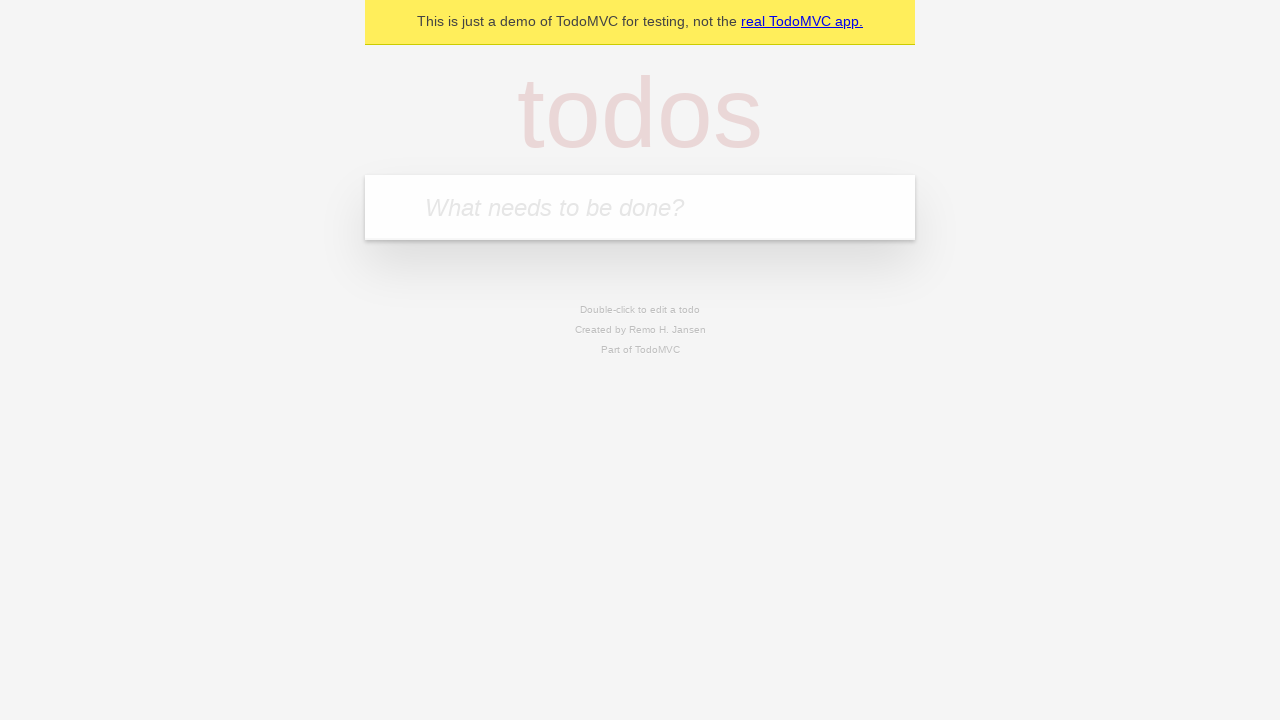

Filled new todo input with 'buy some cheese' on .new-todo
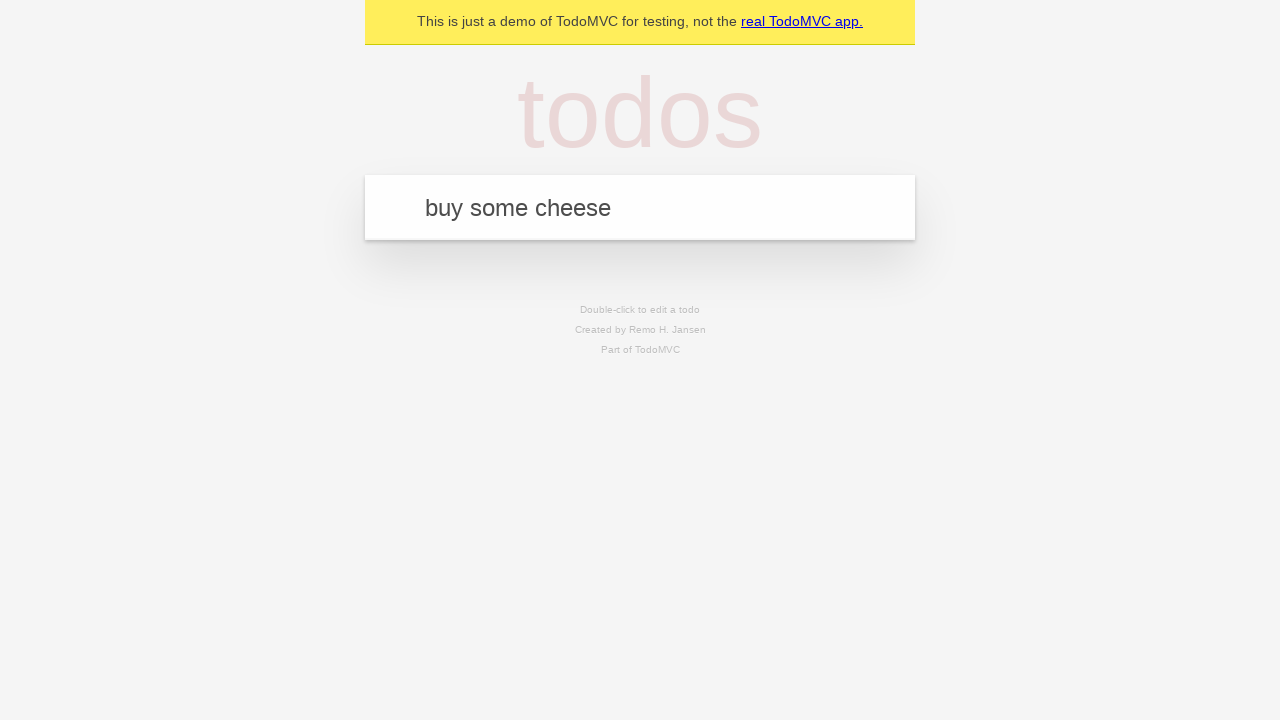

Pressed Enter to add first todo item on .new-todo
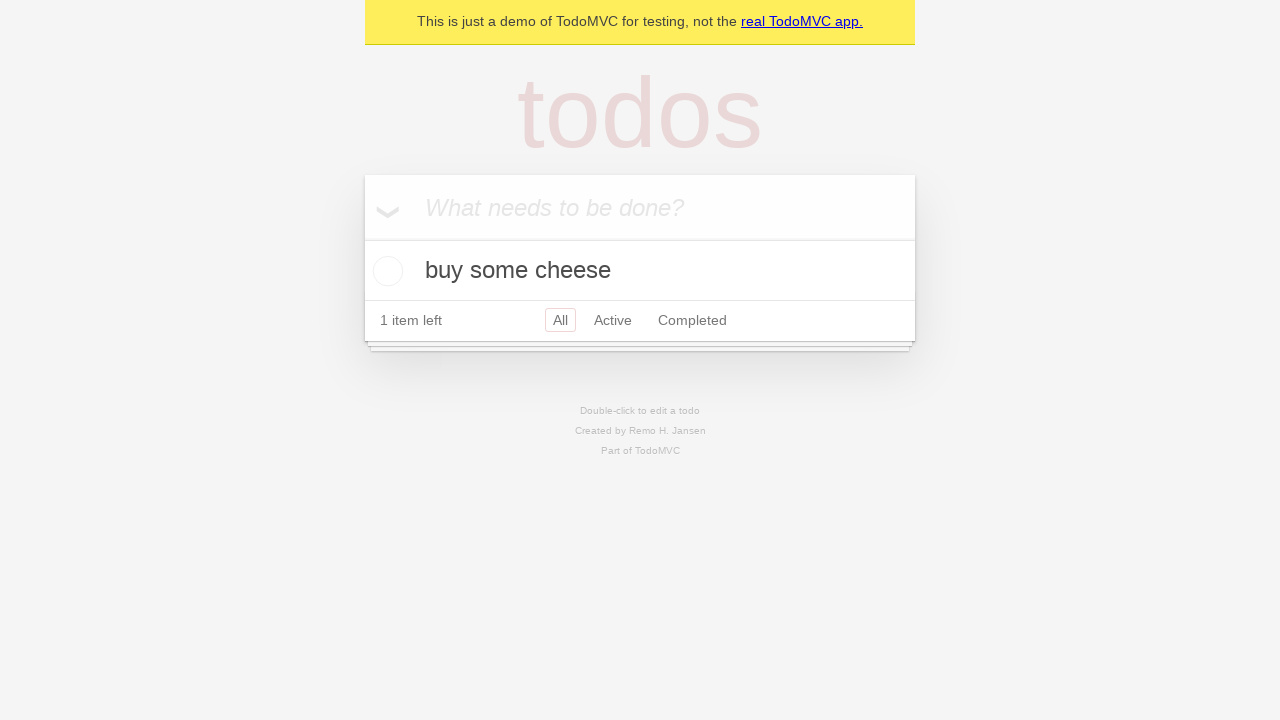

Filled new todo input with 'feed the cat' on .new-todo
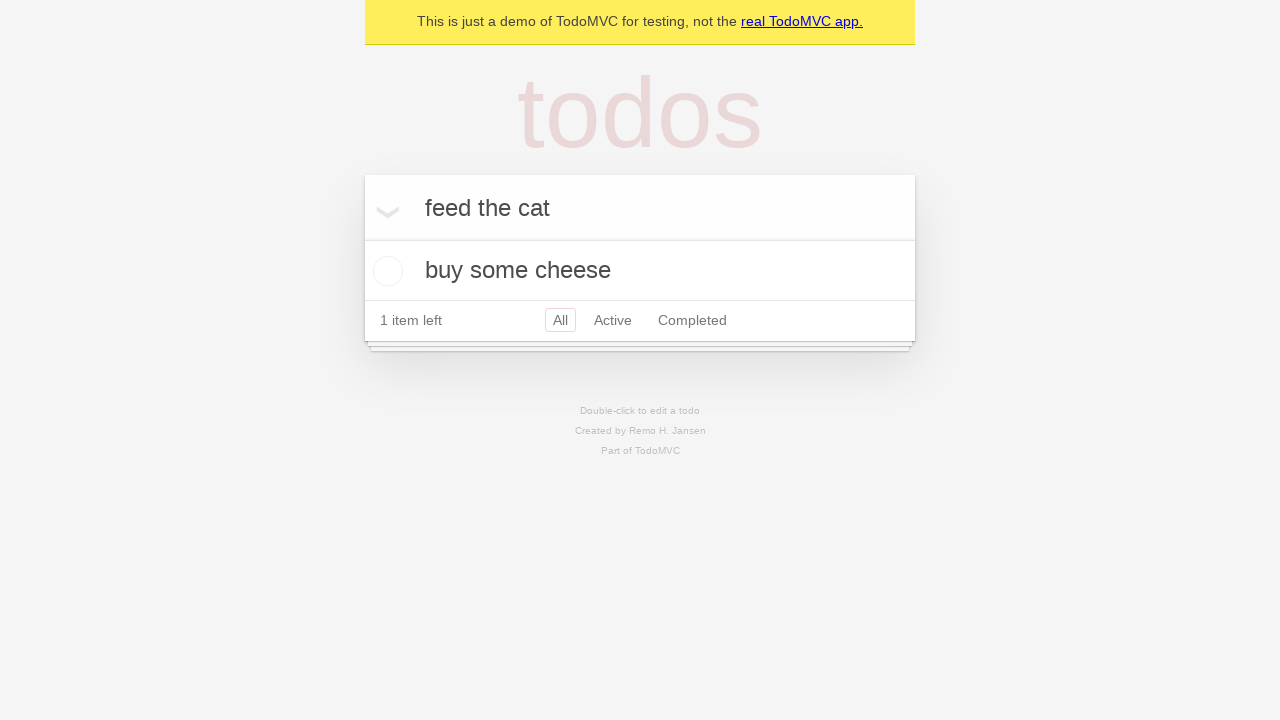

Pressed Enter to add second todo item on .new-todo
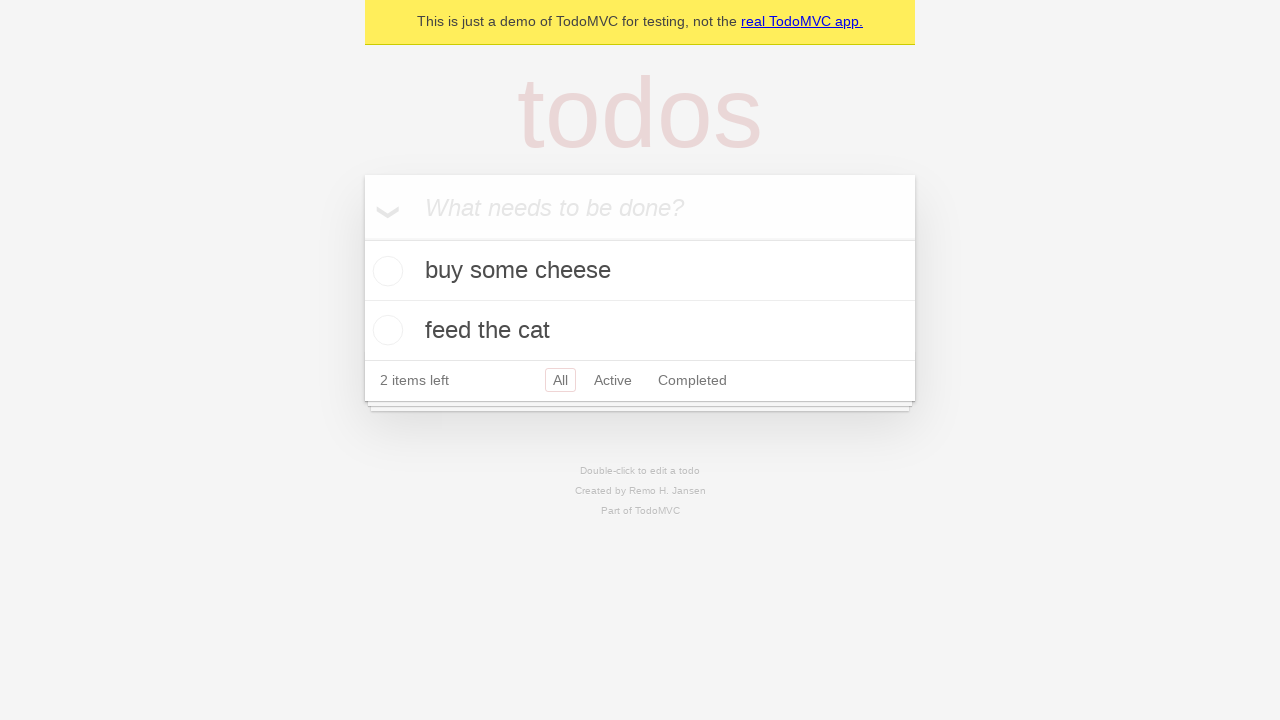

Filled new todo input with 'book a doctors appointment' on .new-todo
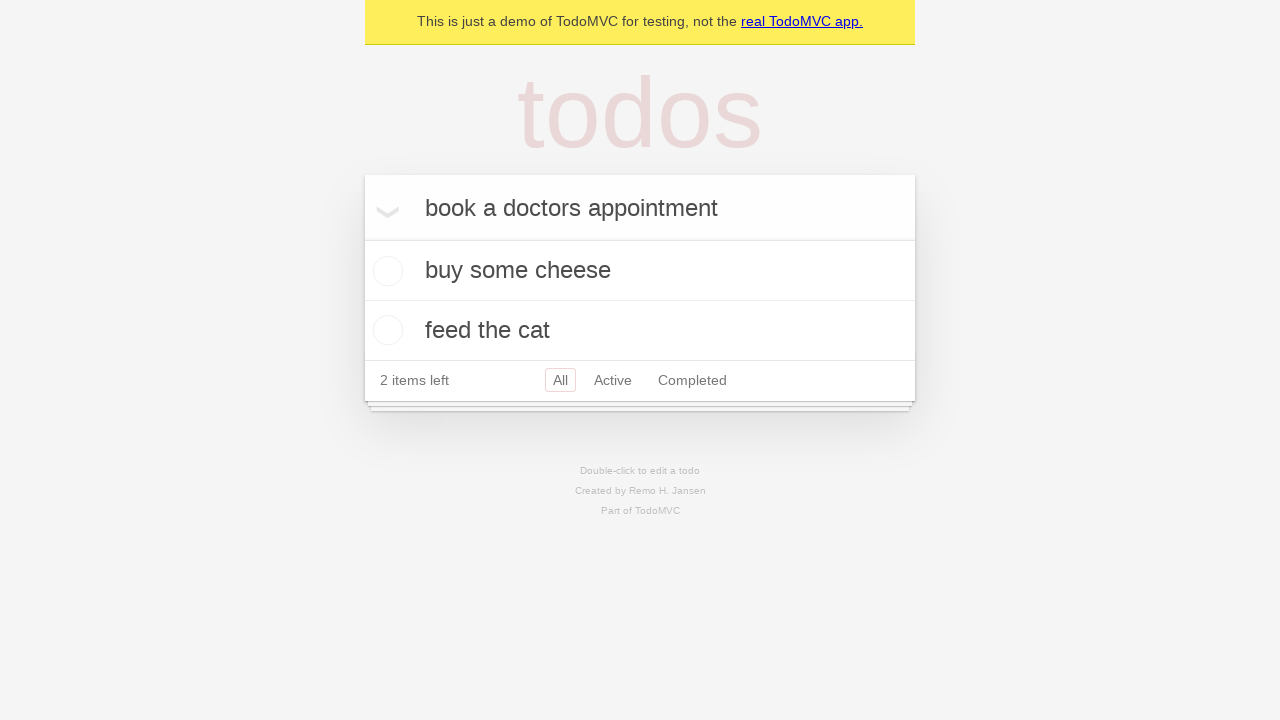

Pressed Enter to add third todo item on .new-todo
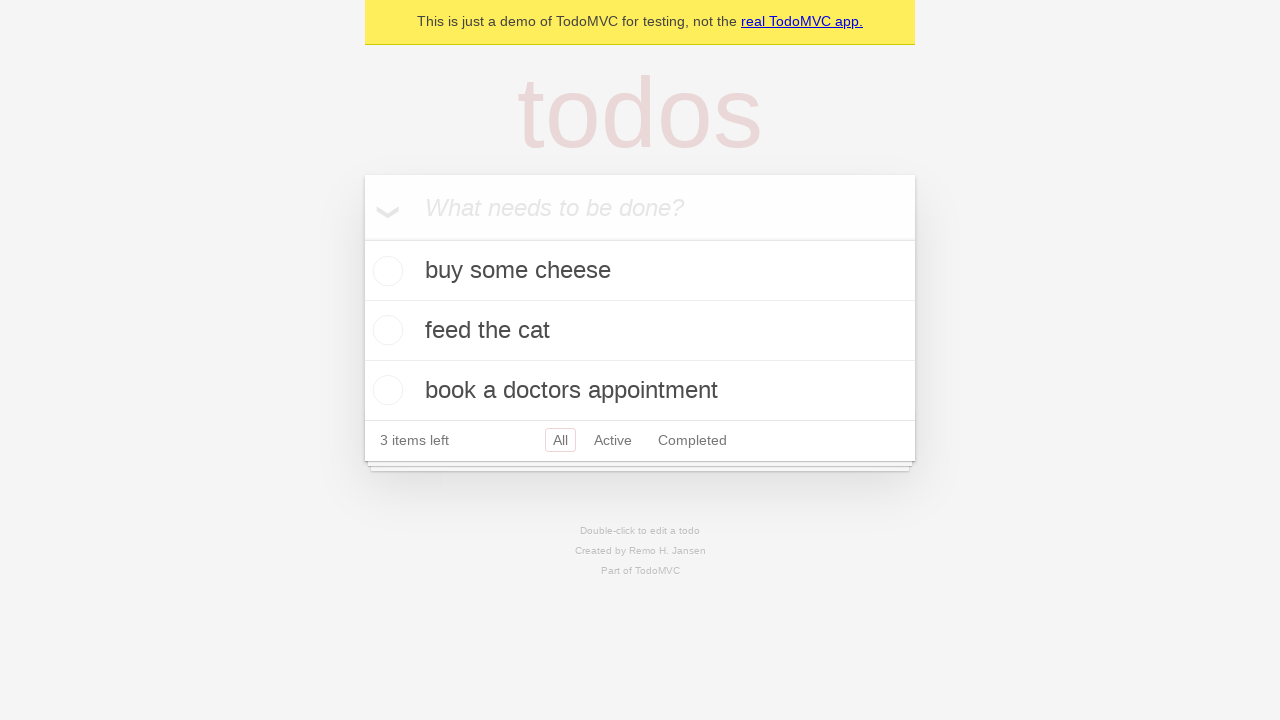

Waited for all three todo items to load
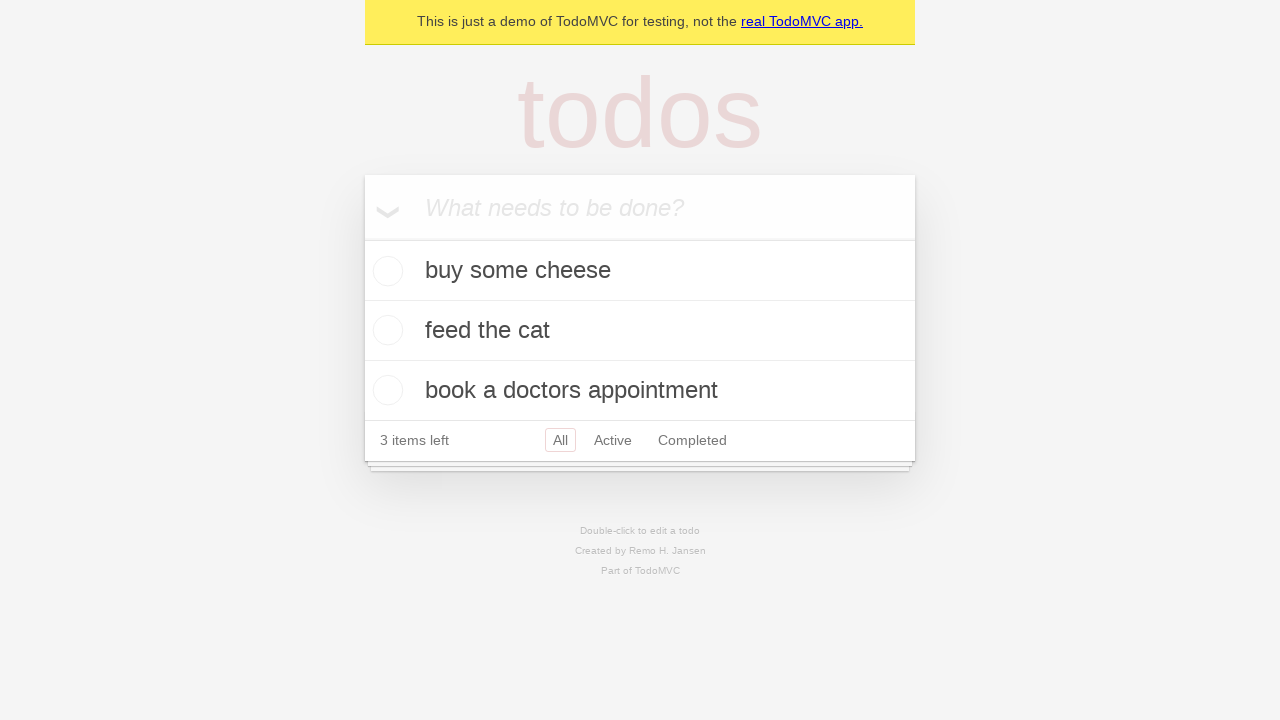

Checked the second todo item to mark it as completed at (385, 330) on .todo-list li .toggle >> nth=1
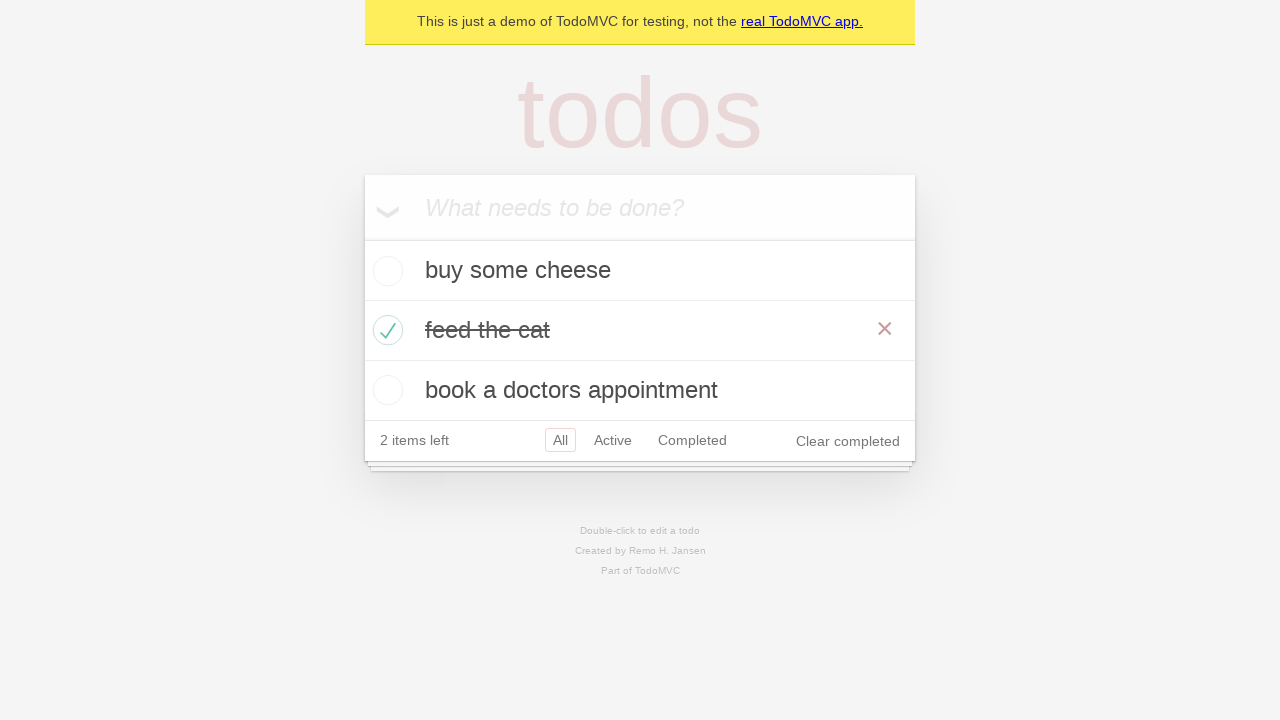

Clicked Completed filter to display only completed items at (692, 440) on .filters >> text=Completed
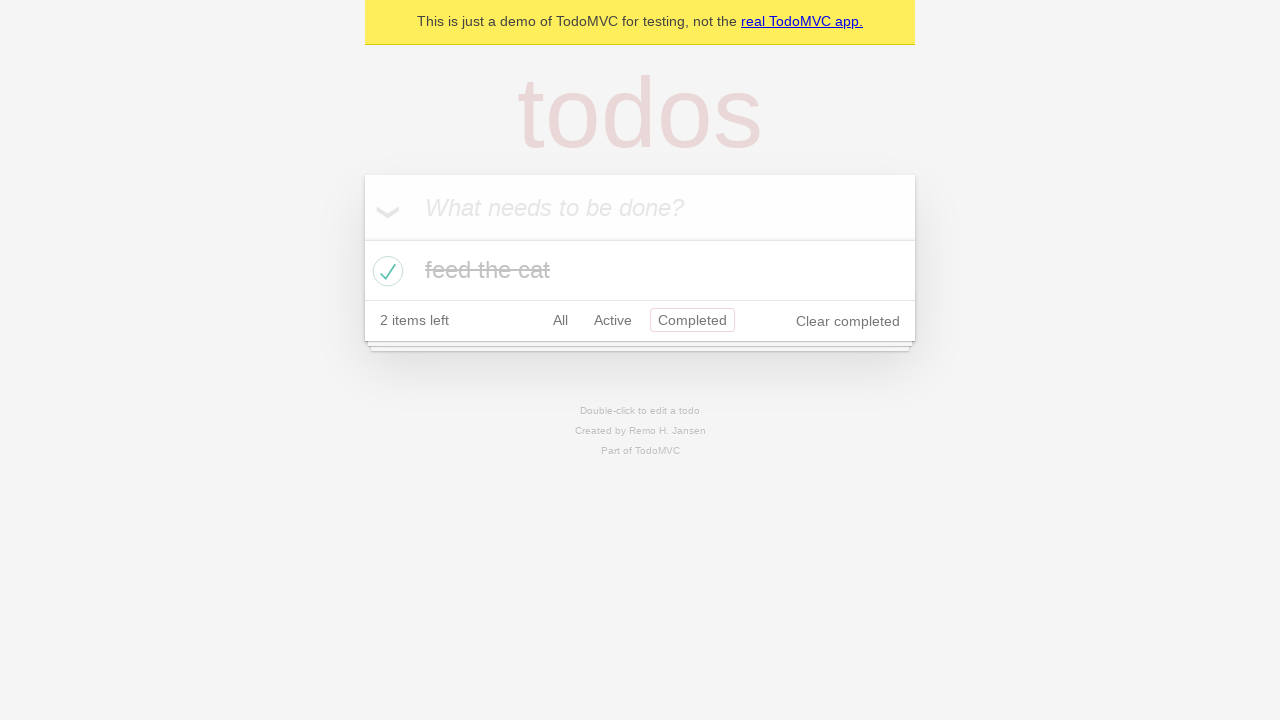

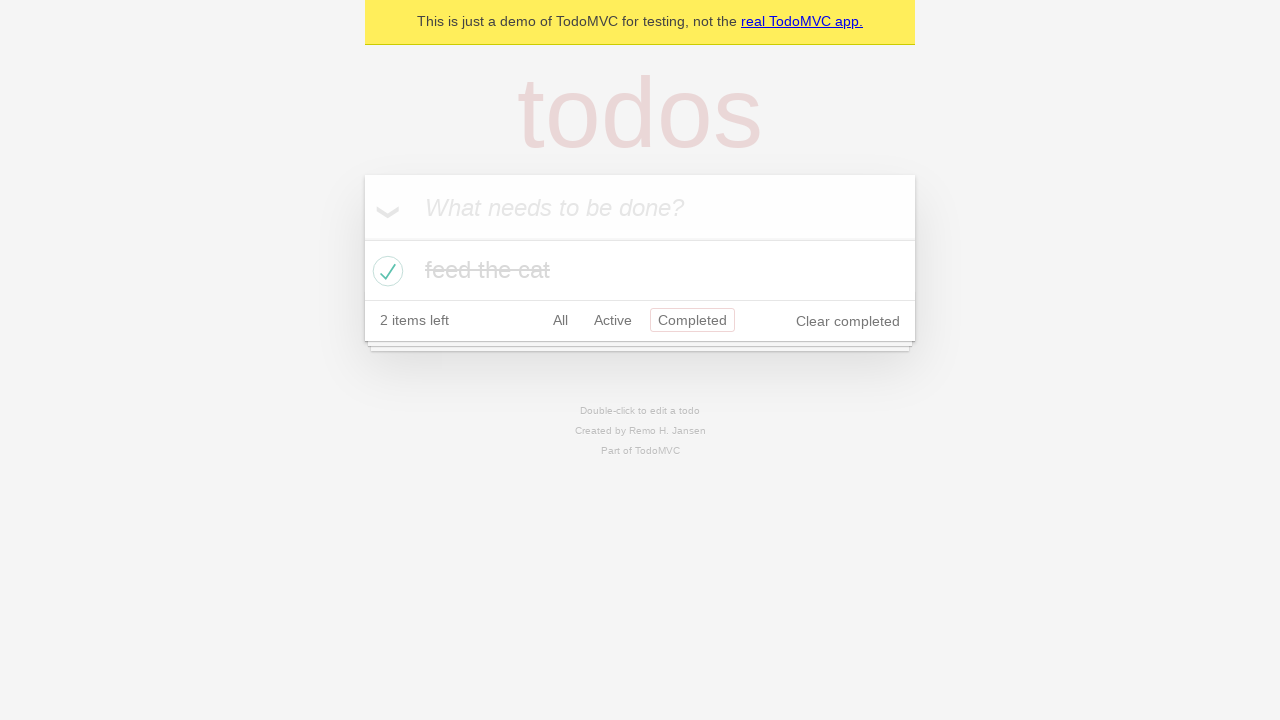